Tests JavaScript confirm dialog functionality by clicking a button to trigger the confirm popup and interacting with the browser alert dialog.

Starting URL: https://the-internet.herokuapp.com/javascript_alerts

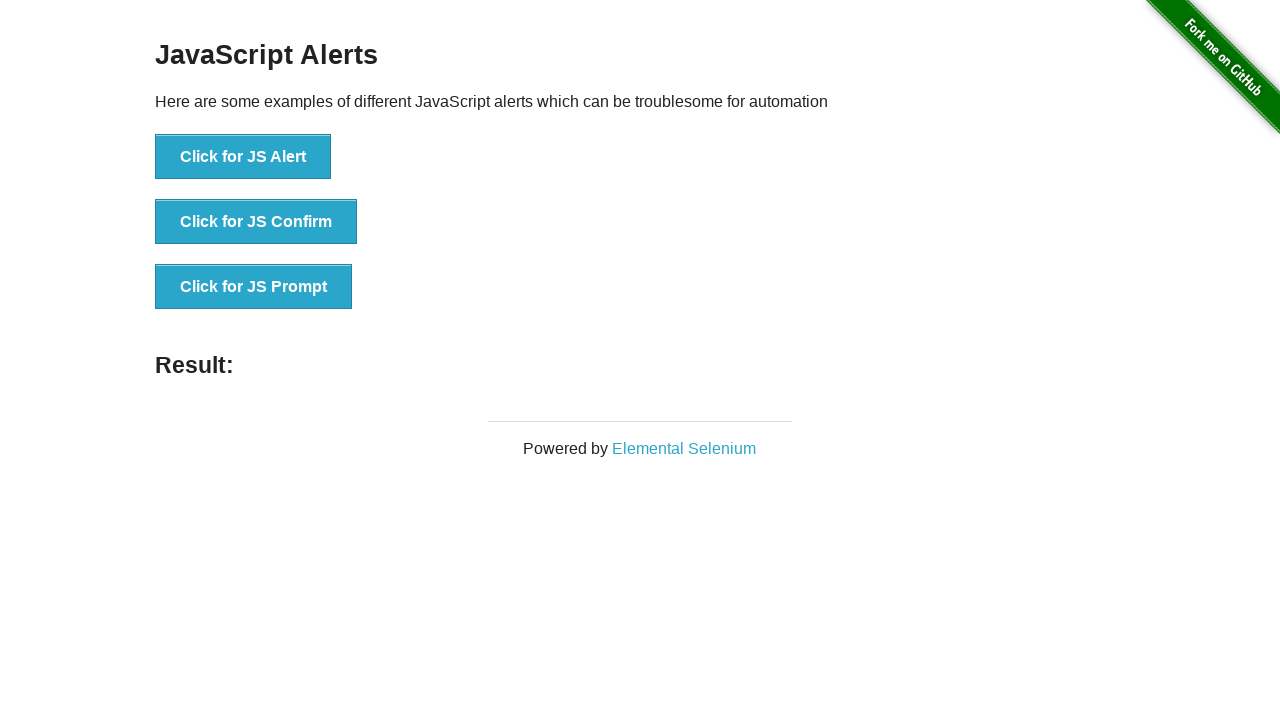

Clicked the JavaScript confirm button to trigger dialog at (256, 222) on //button[@onclick="jsConfirm()"]
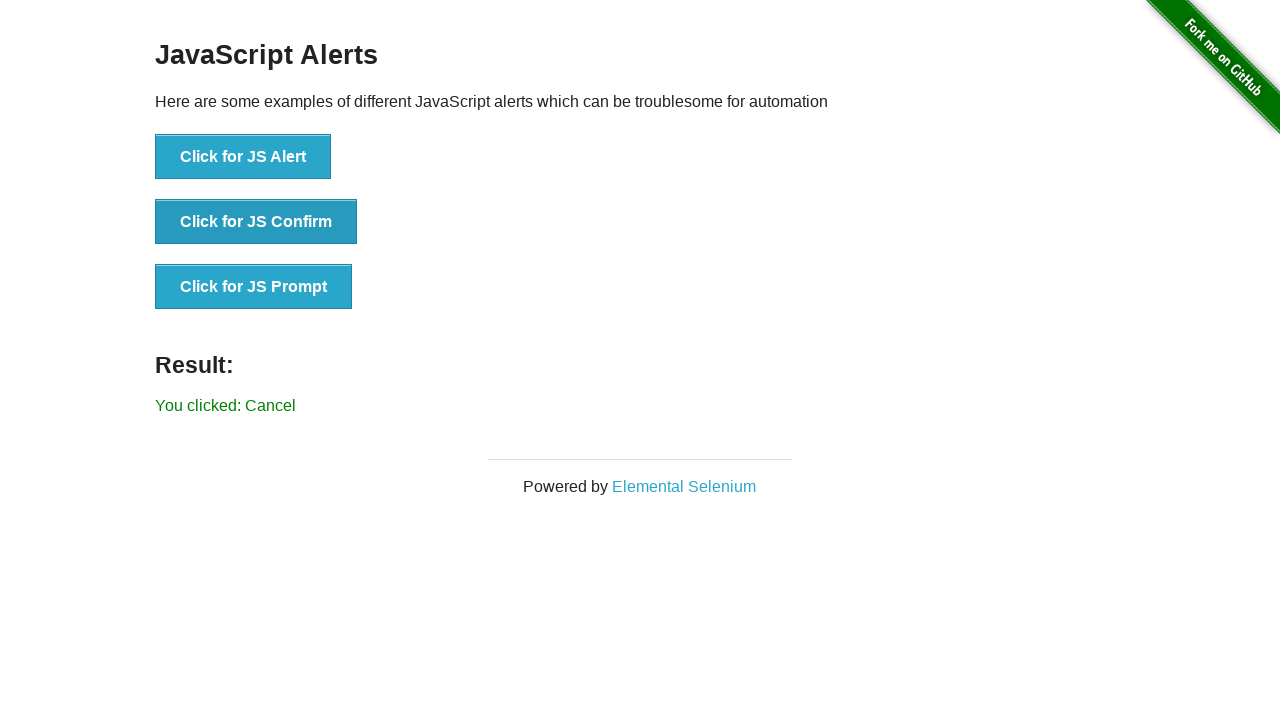

Set up dialog event handler to accept confirm dialogs
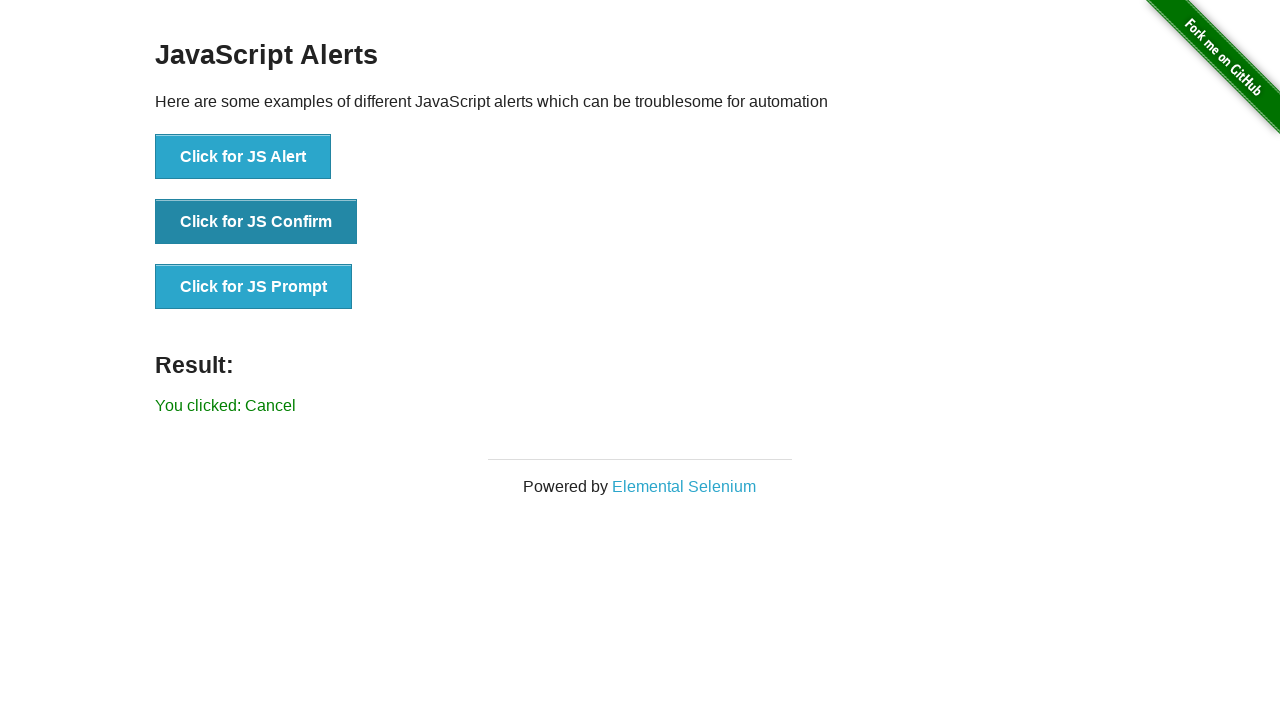

Clicked the JavaScript confirm button again to trigger dialog with handler at (256, 222) on //button[@onclick="jsConfirm()"]
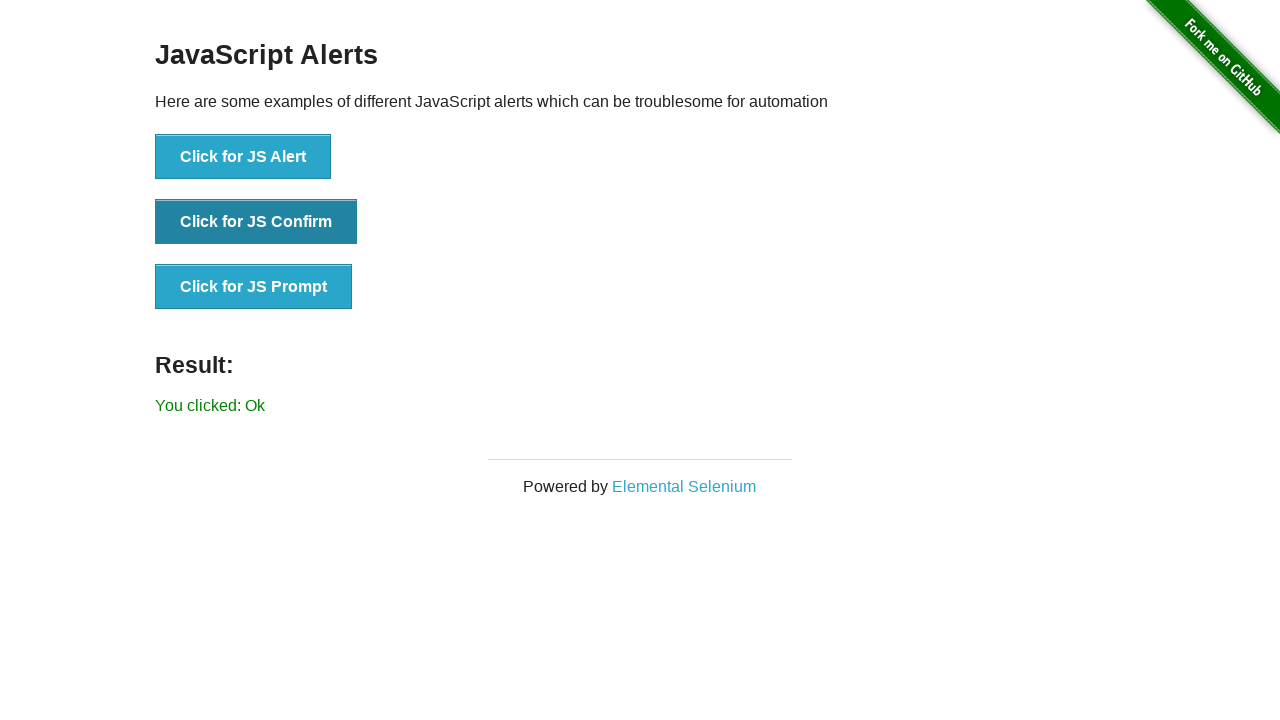

Waited for dialog to be processed
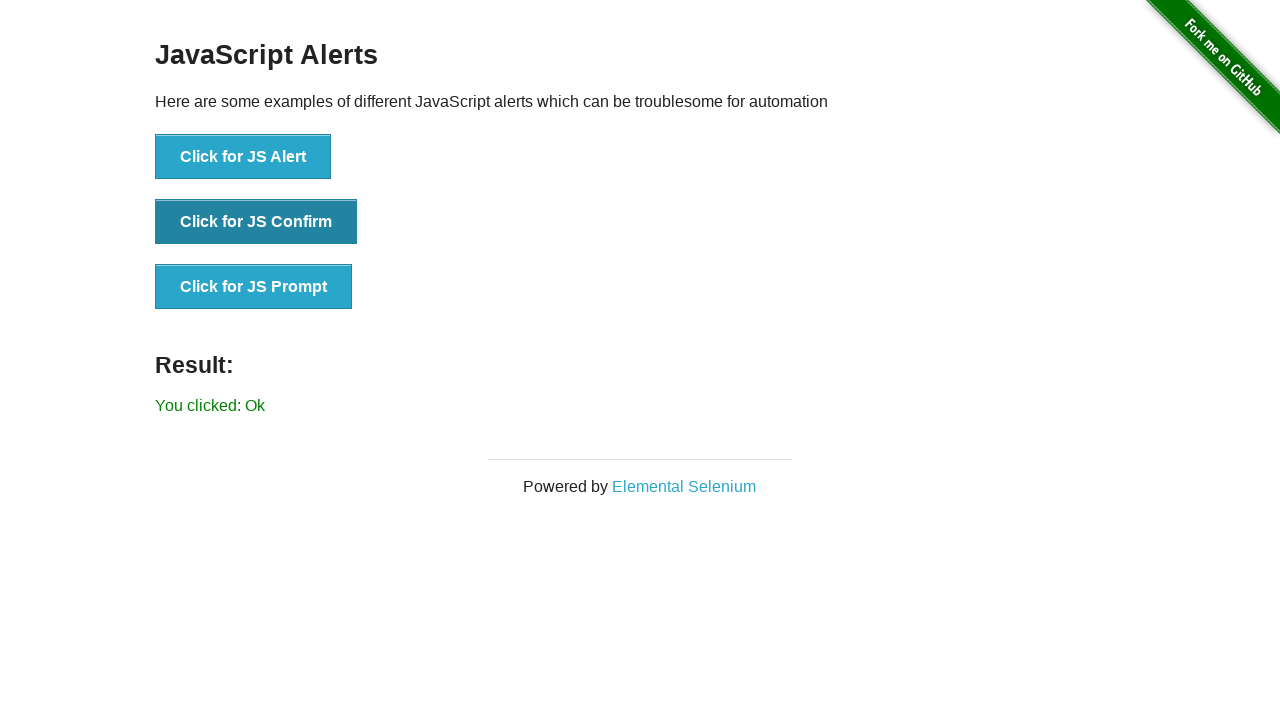

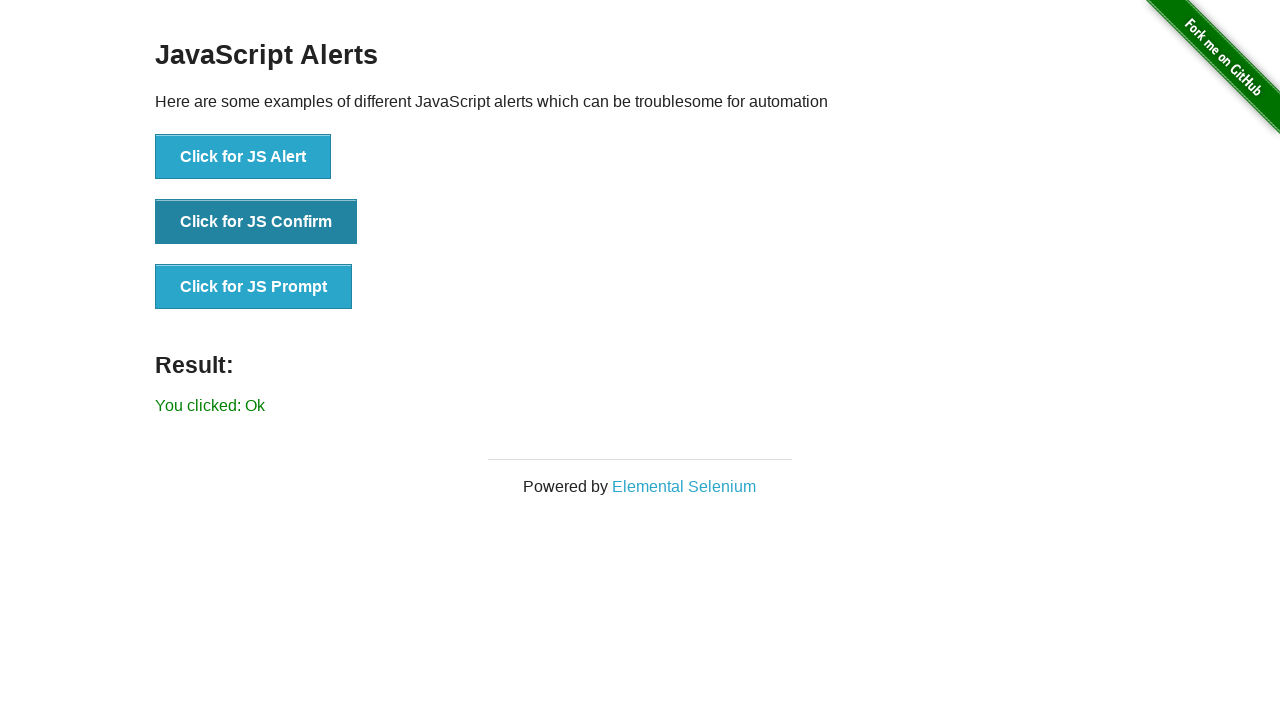